Tests broken images page by navigating to it and verifying images are present on the page

Starting URL: http://the-internet.herokuapp.com/

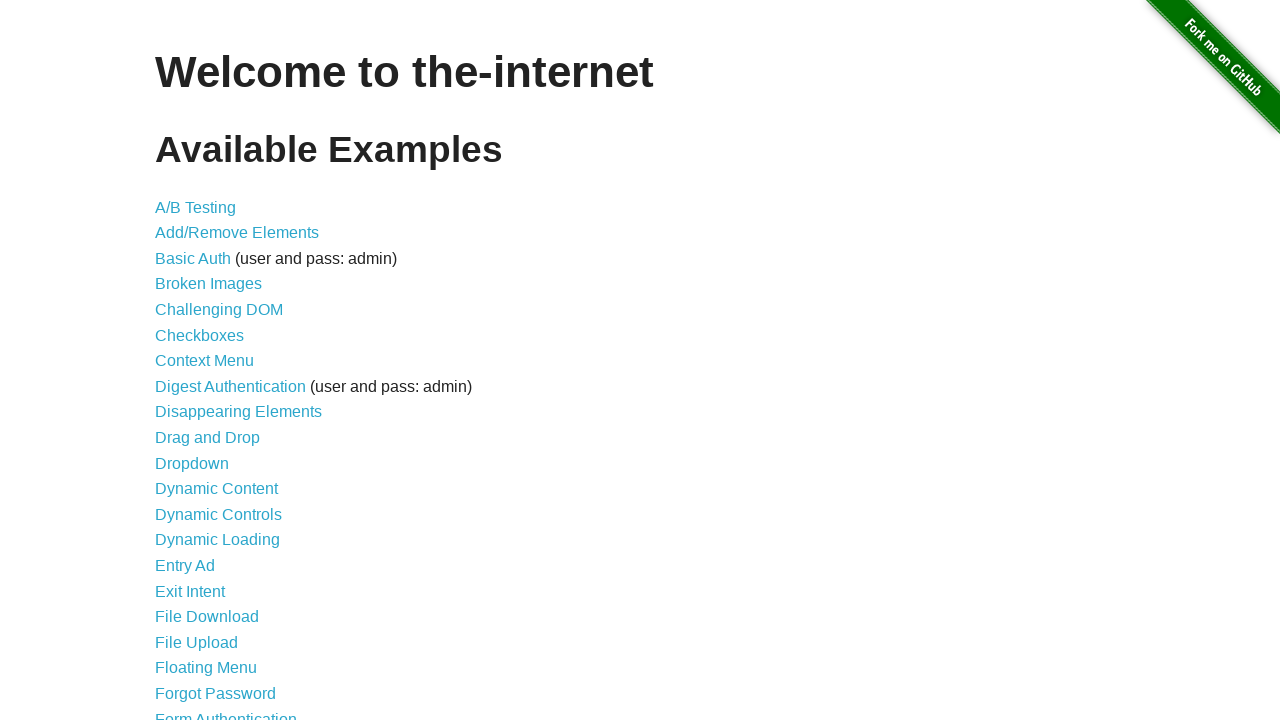

Clicked on Broken Images link at (208, 284) on text=Broken Images
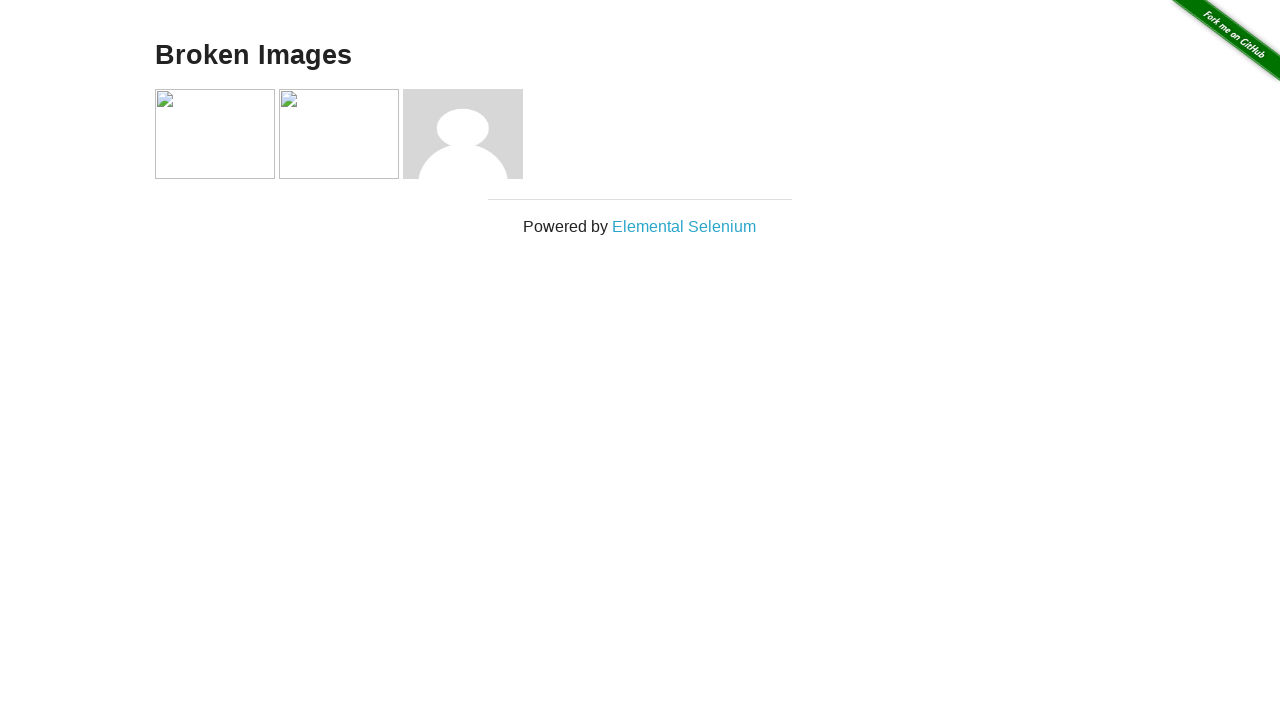

Example container loaded
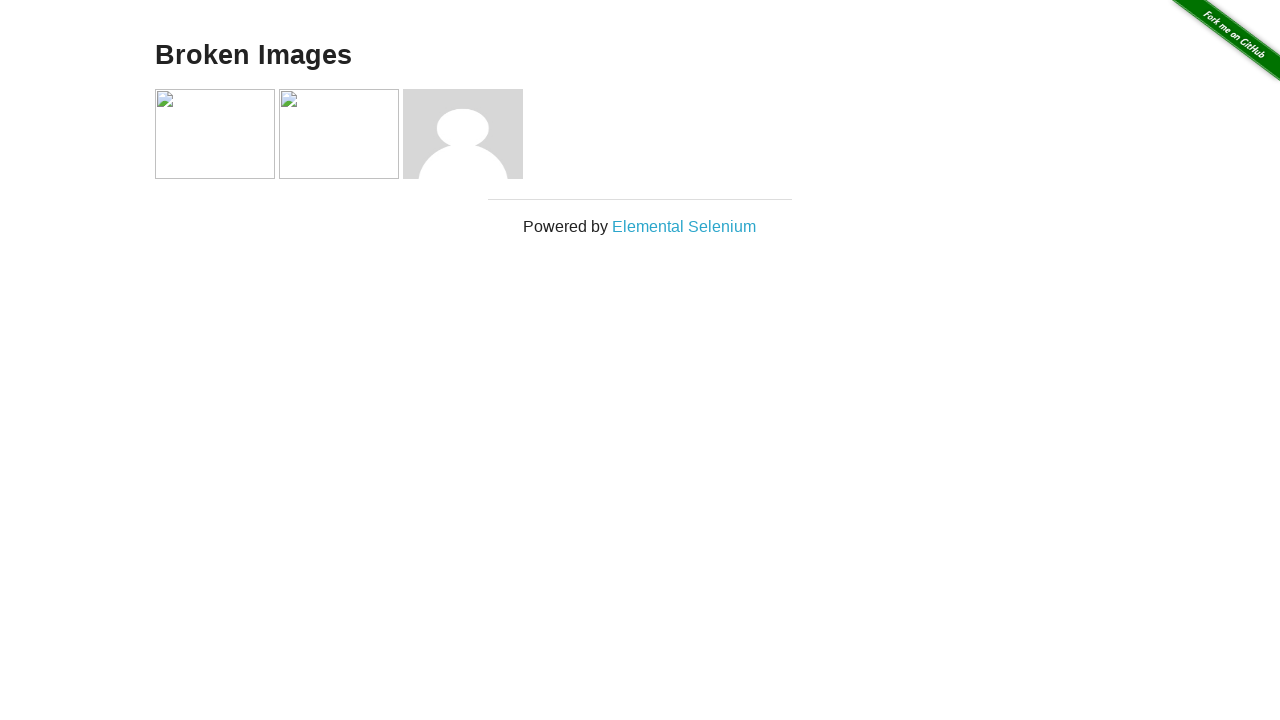

Images verified to be present on the page
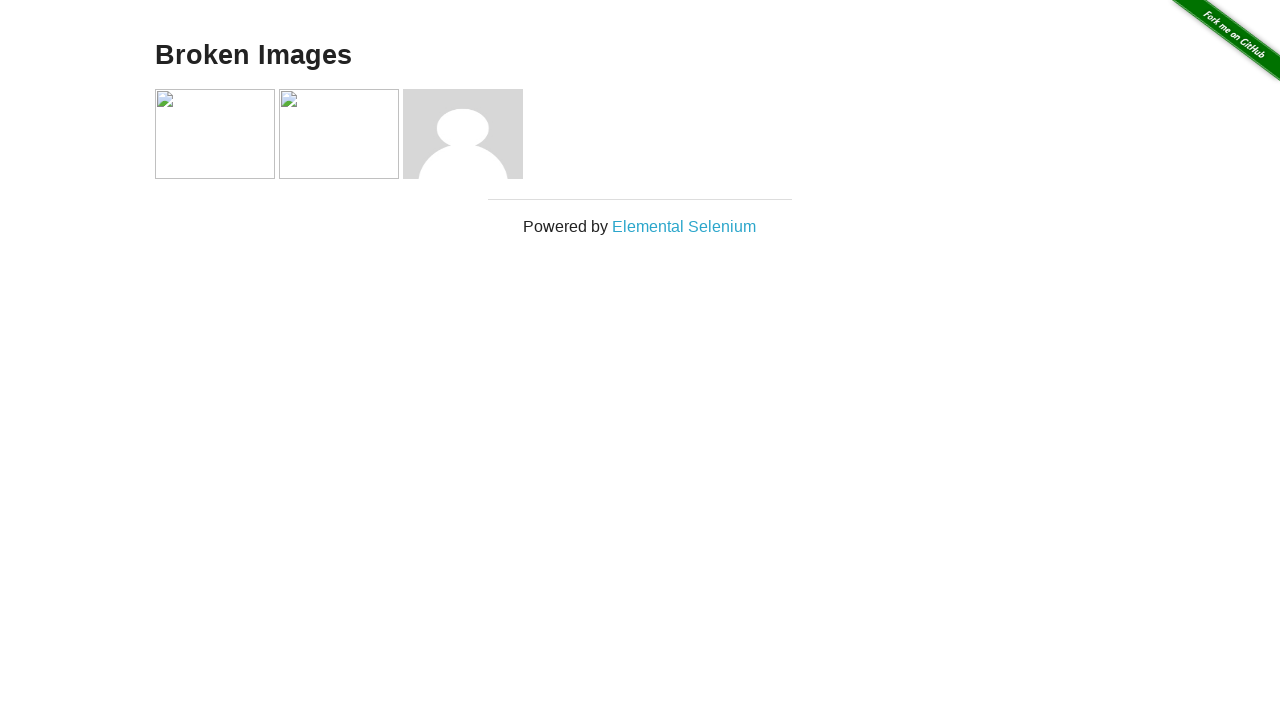

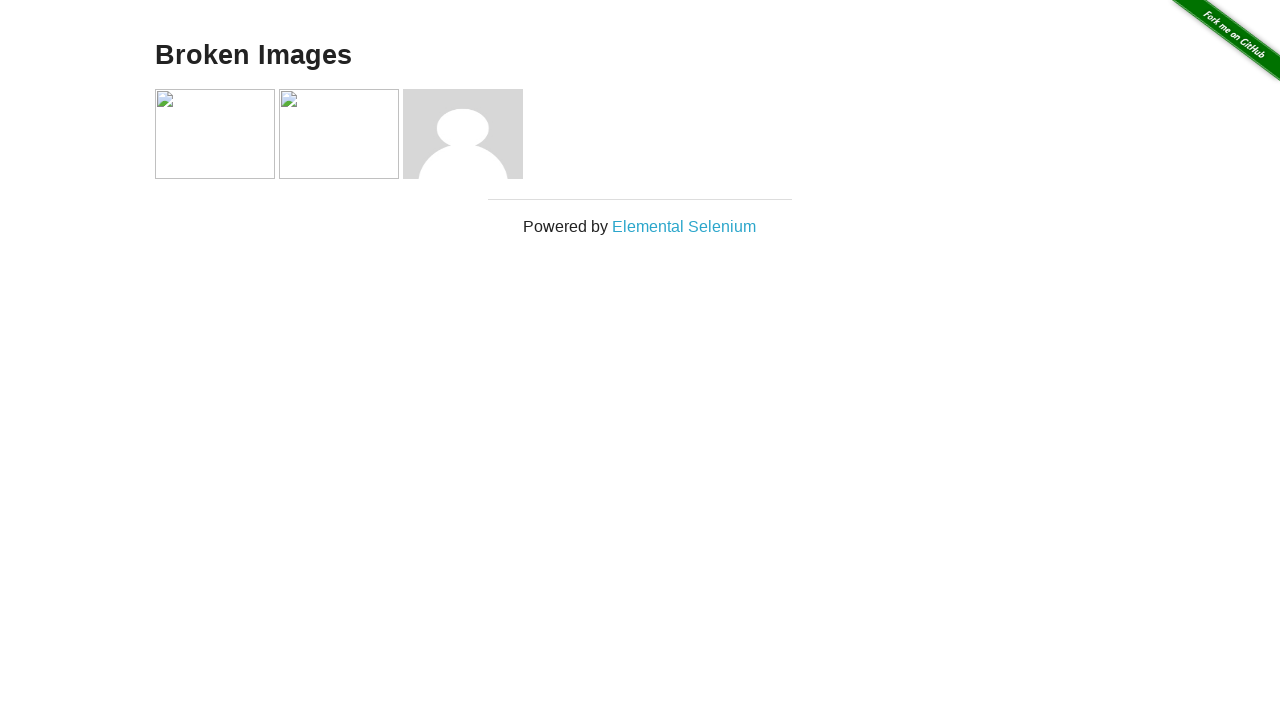